Tests file download functionality by clicking a download link for a test file

Starting URL: https://the-internet.herokuapp.com/download

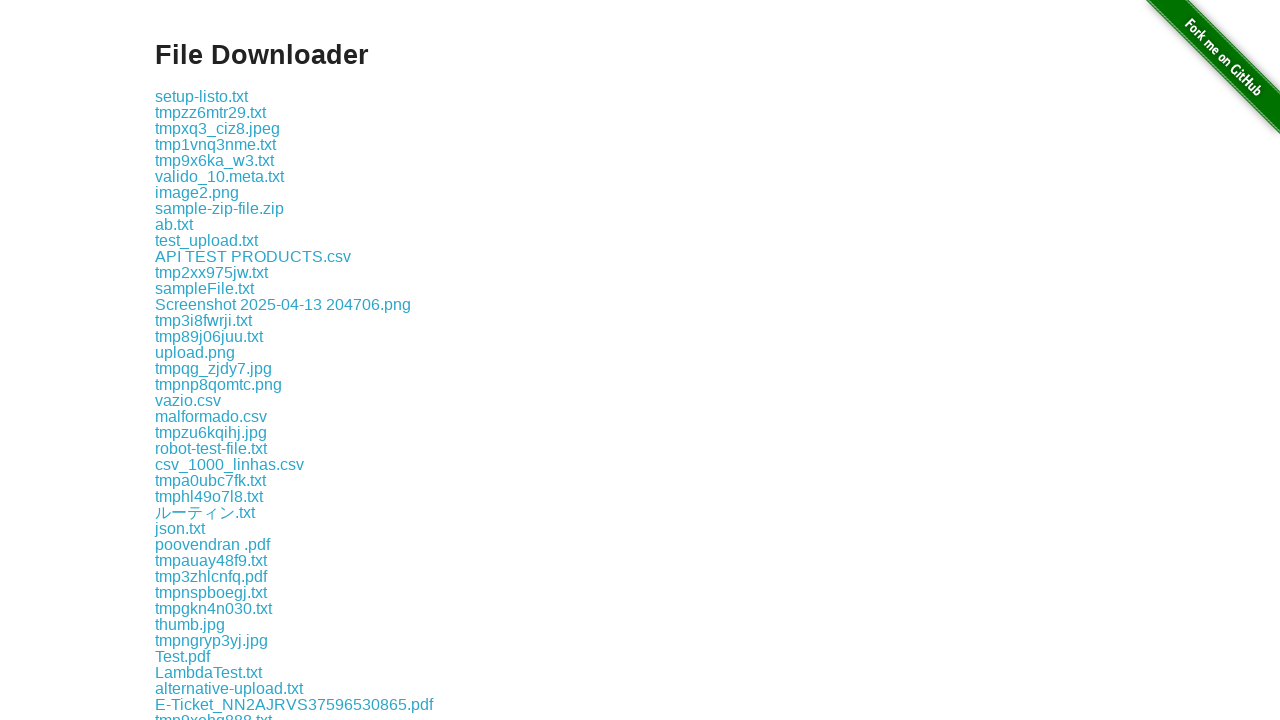

Clicked on test.txt download link at (178, 360) on xpath=//a[normalize-space()='test.txt']
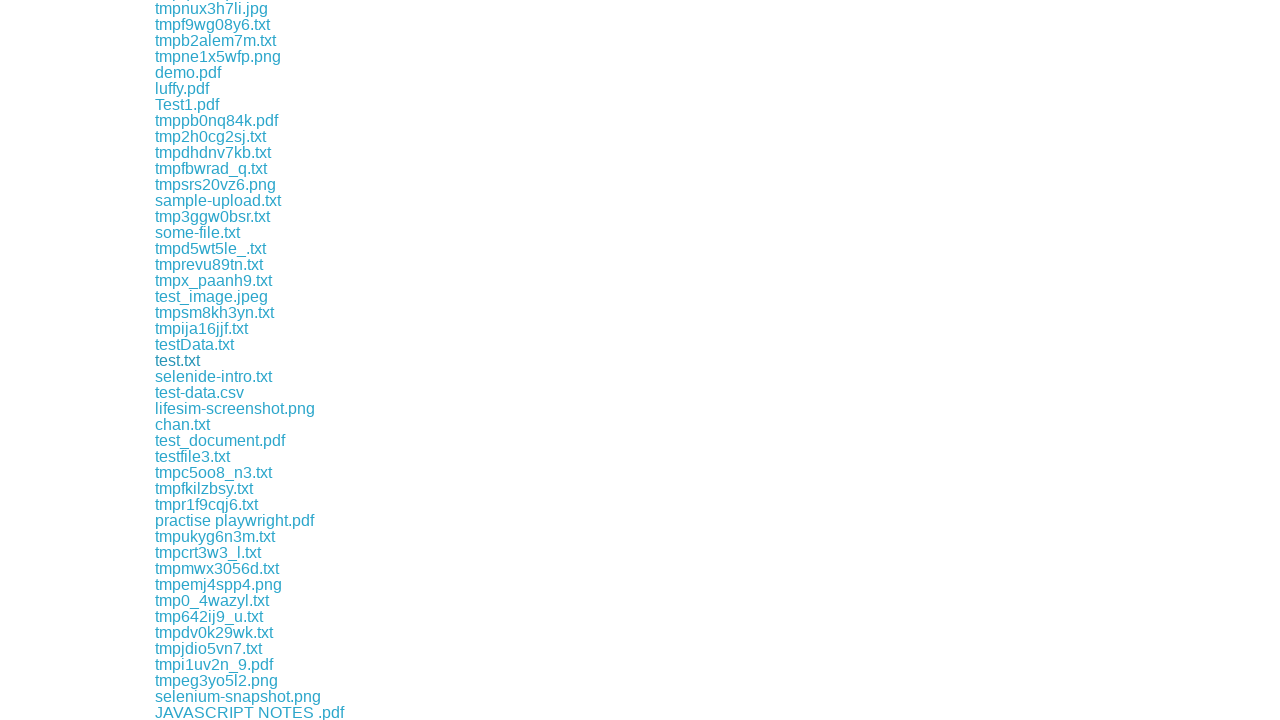

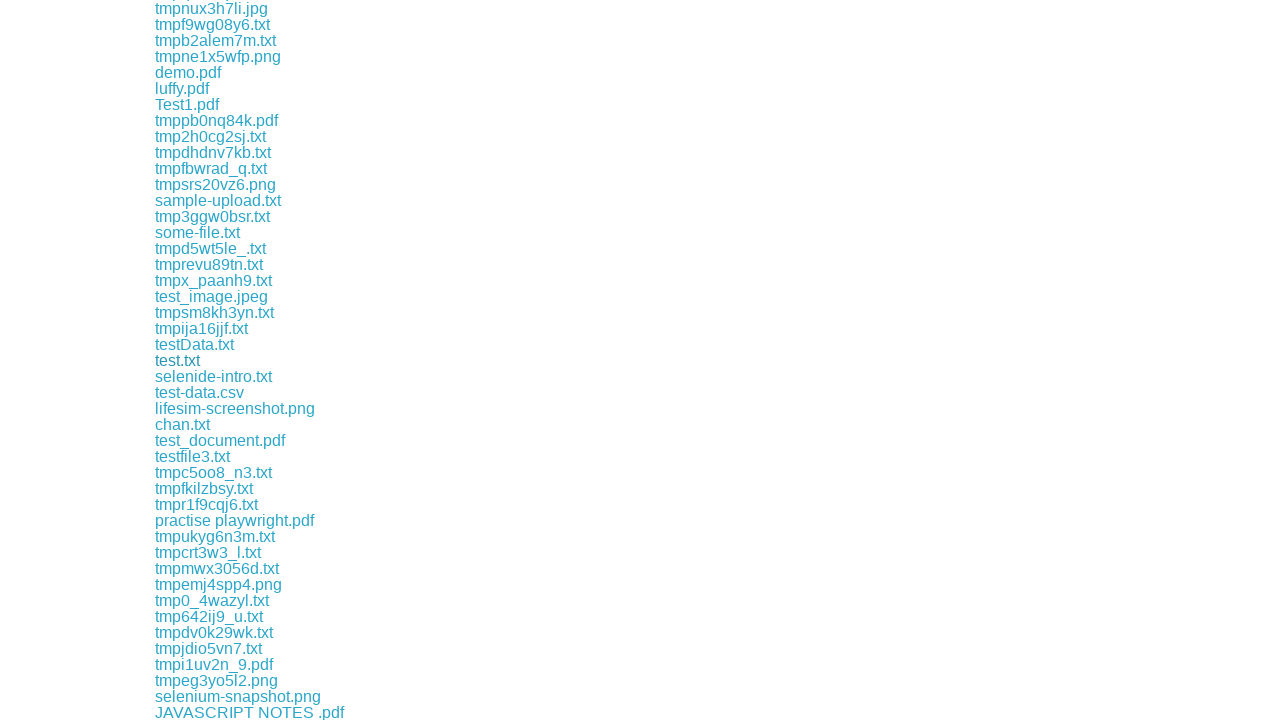